Tests that editing is saved when clicking outside (adding another task)

Starting URL: https://todomvc4tasj.herokuapp.com/

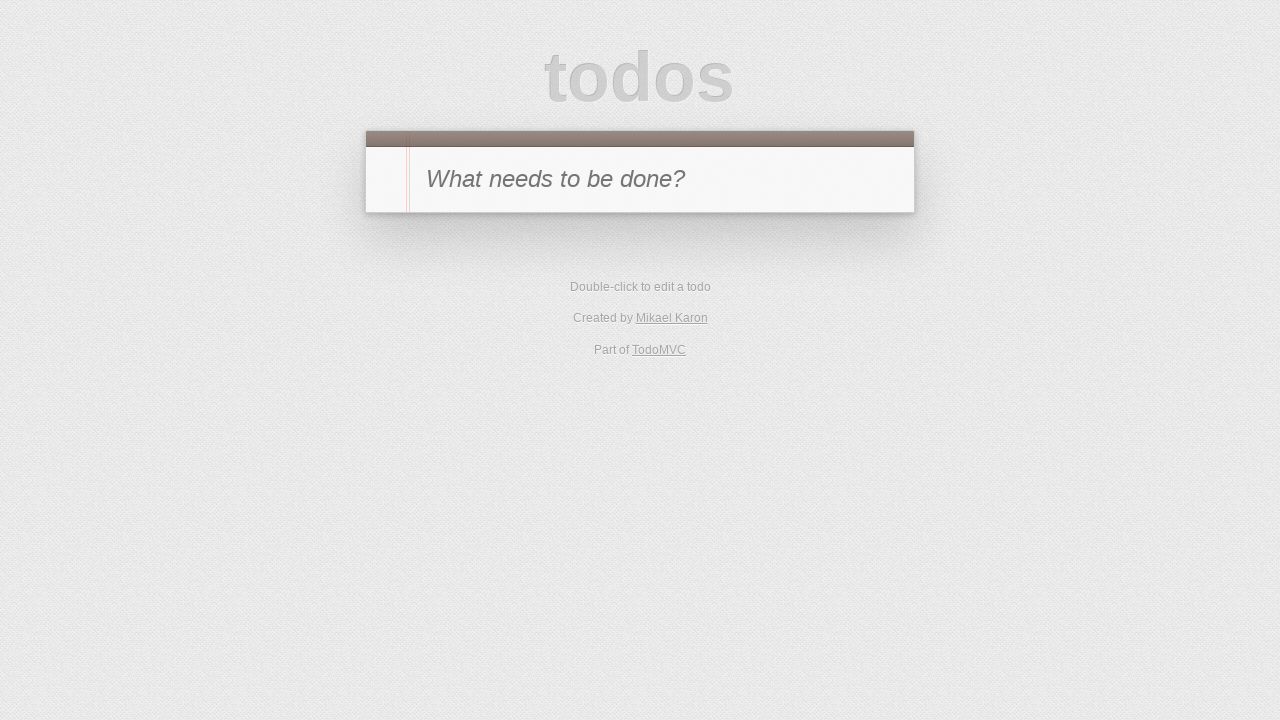

Filled new todo field with 'a' on #new-todo
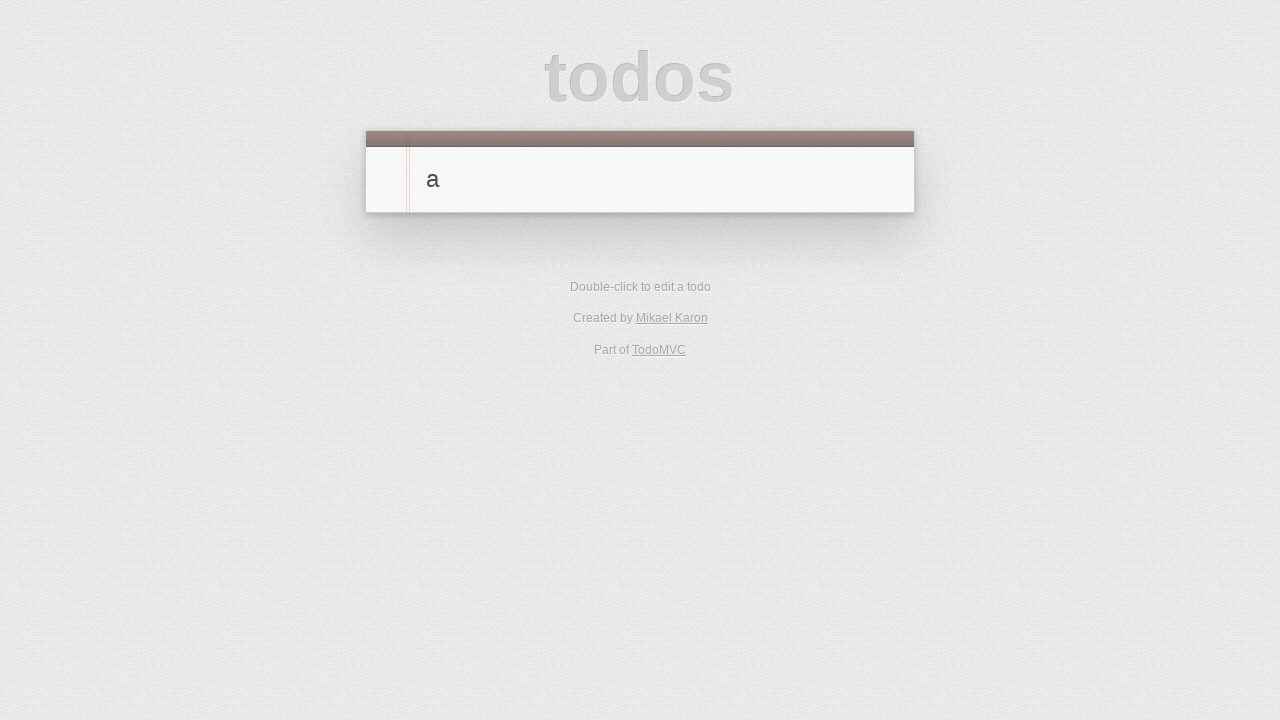

Pressed Enter to add first task 'a' on #new-todo
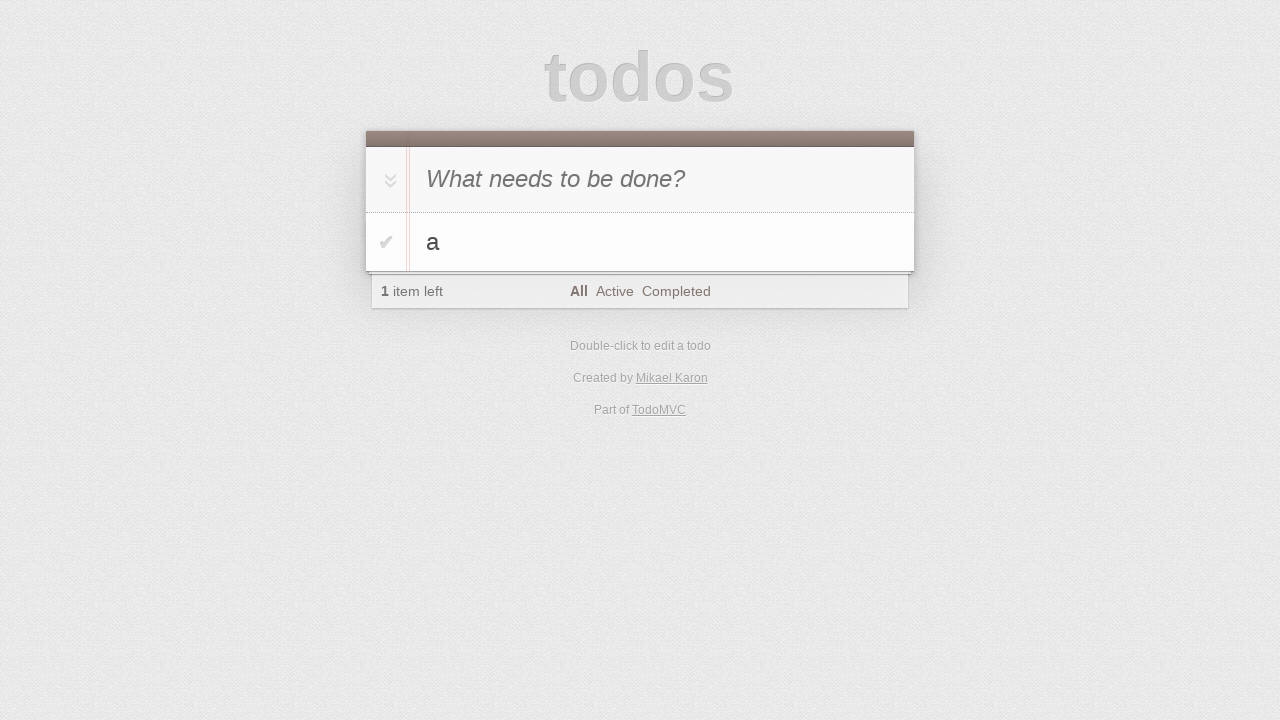

Filled new todo field with 'b' on #new-todo
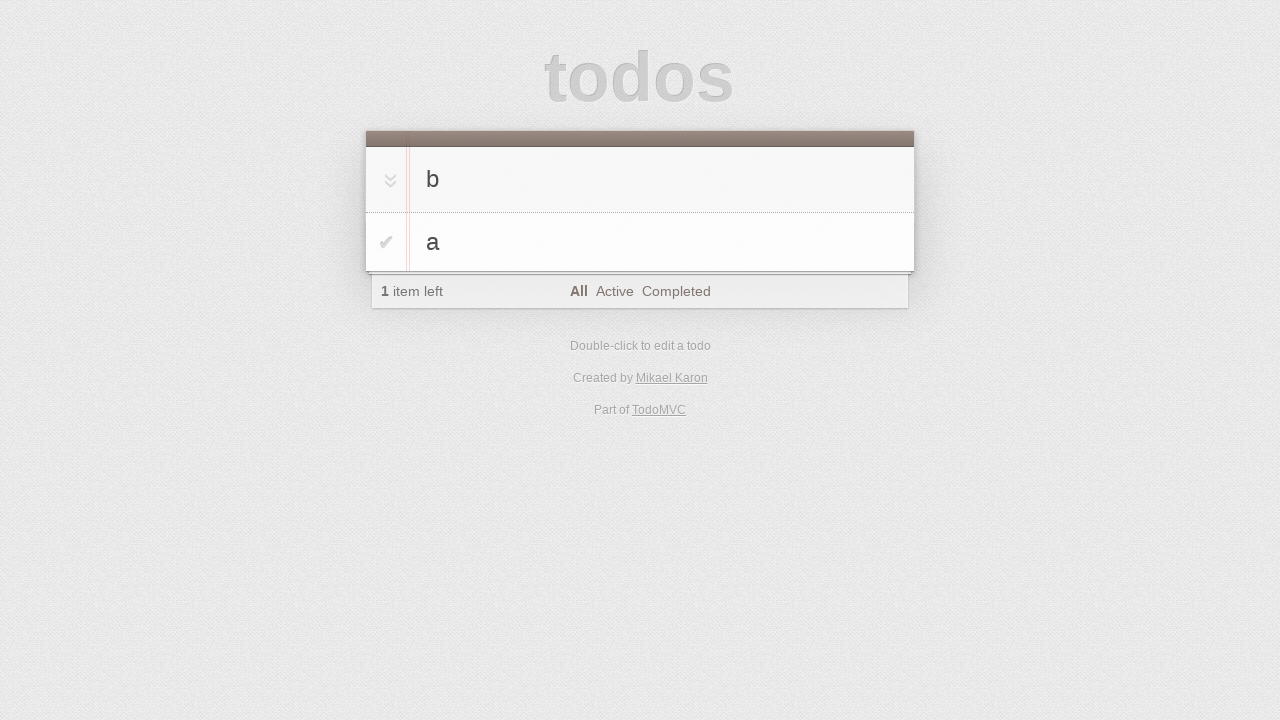

Pressed Enter to add second task 'b' on #new-todo
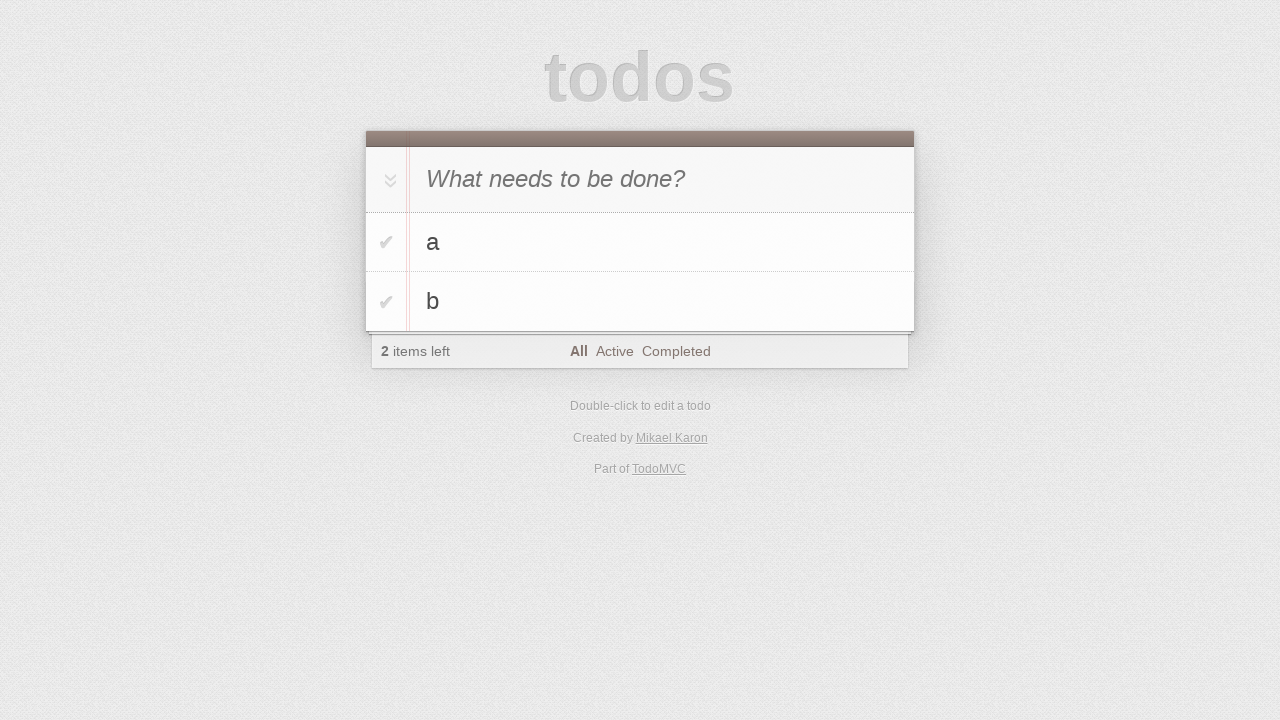

Double-clicked on task 'b' label to enter edit mode at (662, 302) on #todo-list li >> internal:has-text="b"i >> label
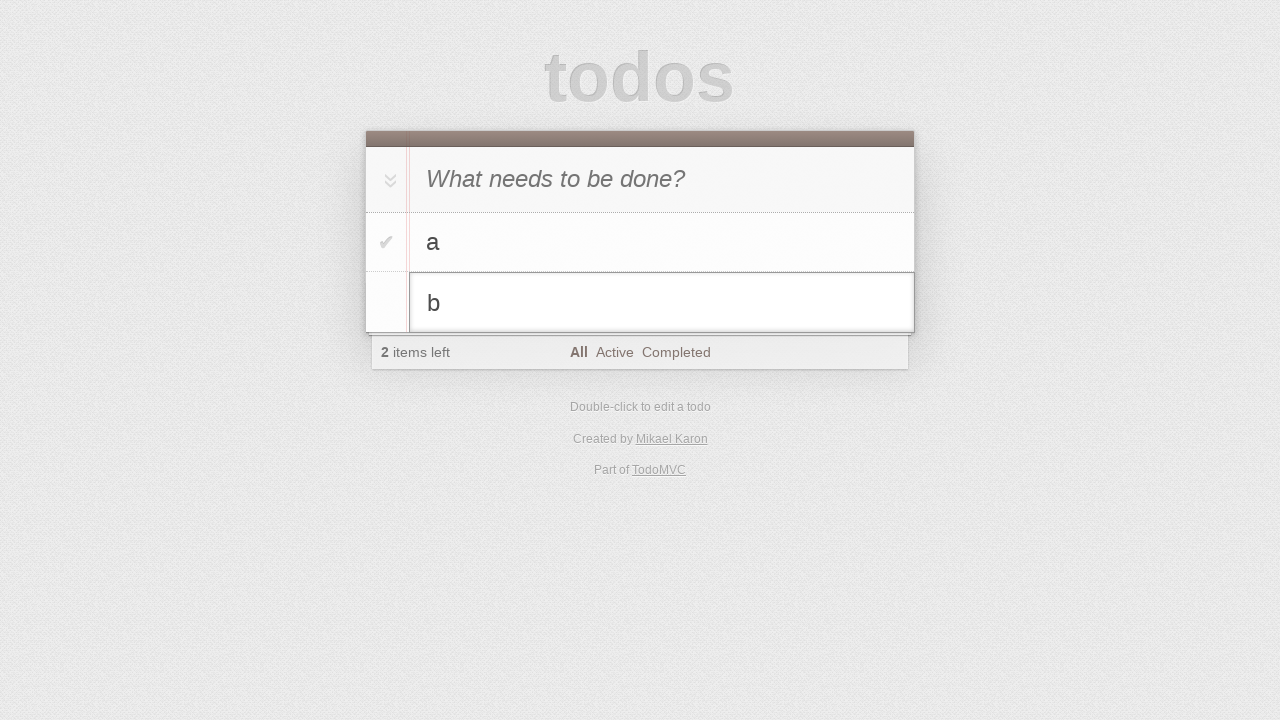

Filled edit field with 'b-edited' on #todo-list li.editing .edit
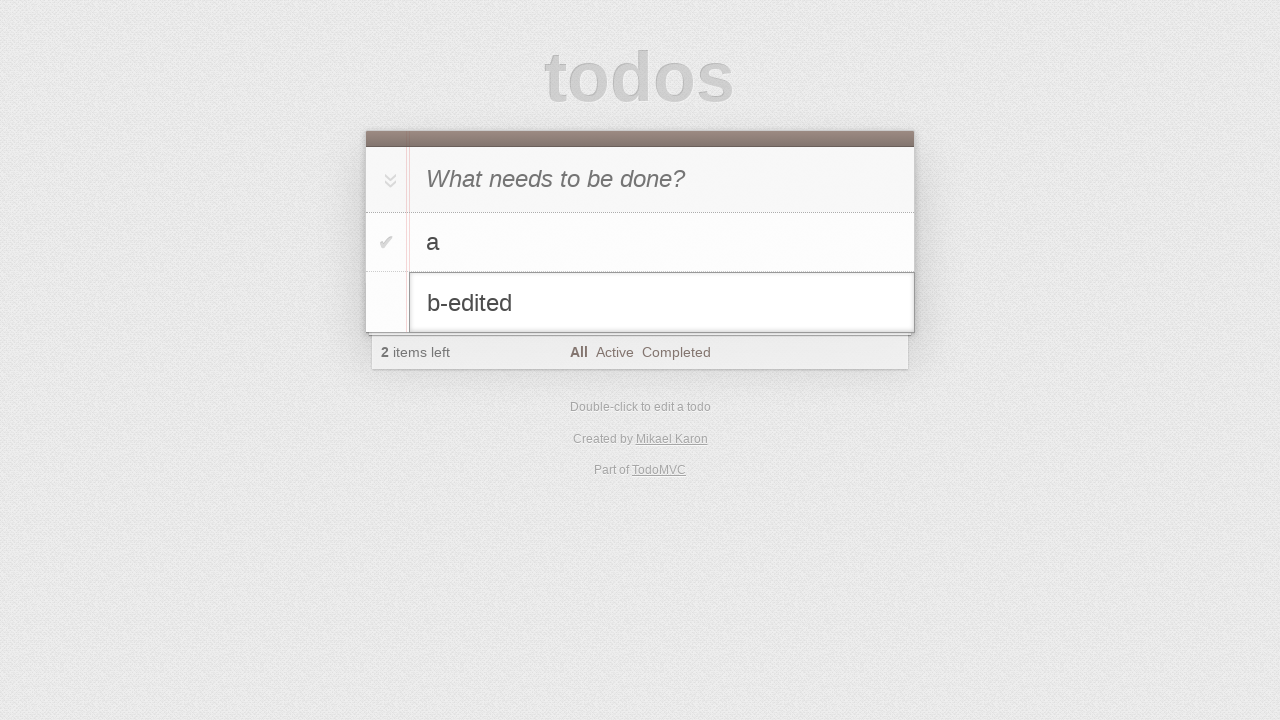

Filled new todo field with 'c' to click outside editing task on #new-todo
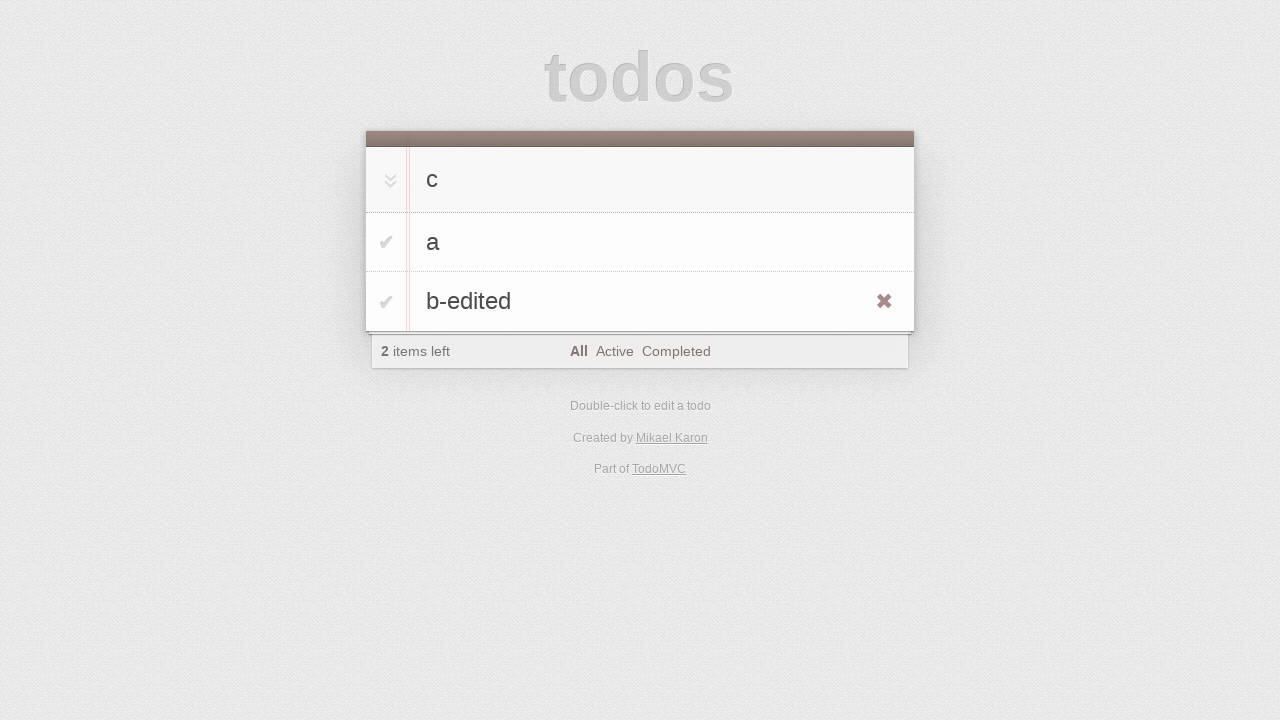

Pressed Enter to add third task 'c', triggering save of edited task on #new-todo
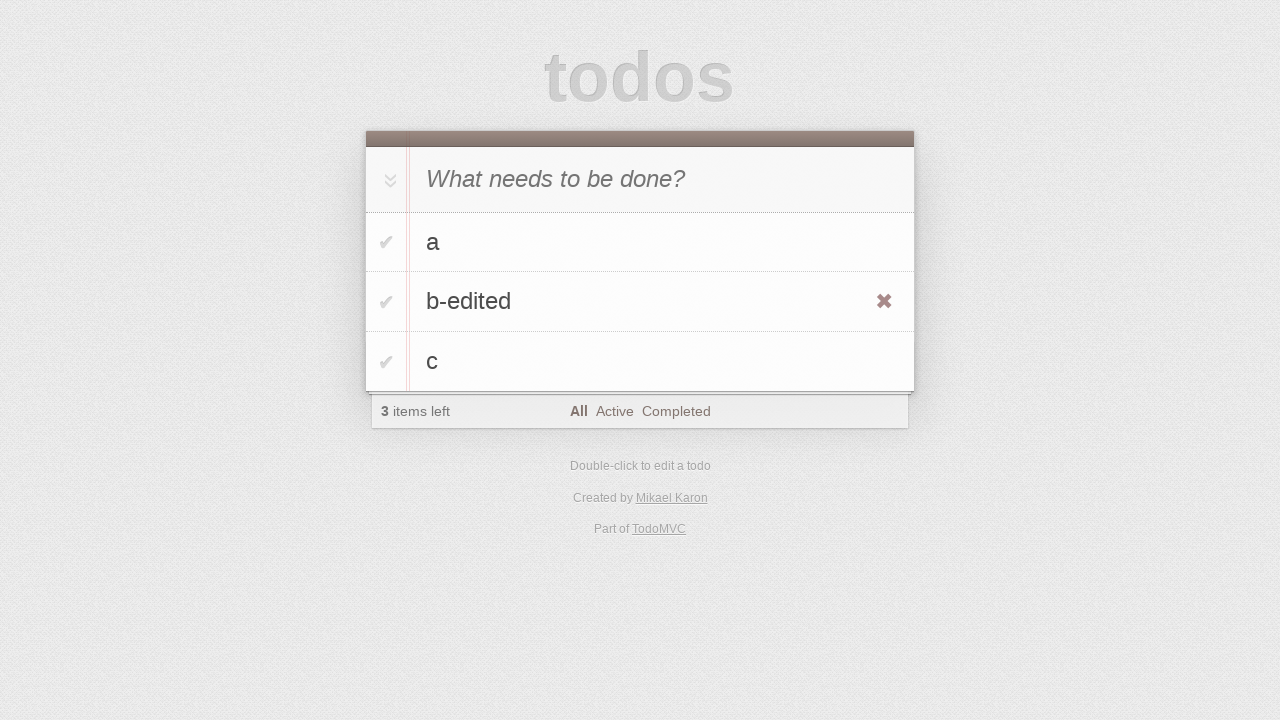

Verified that edited task 'b-edited' is visible in todo list
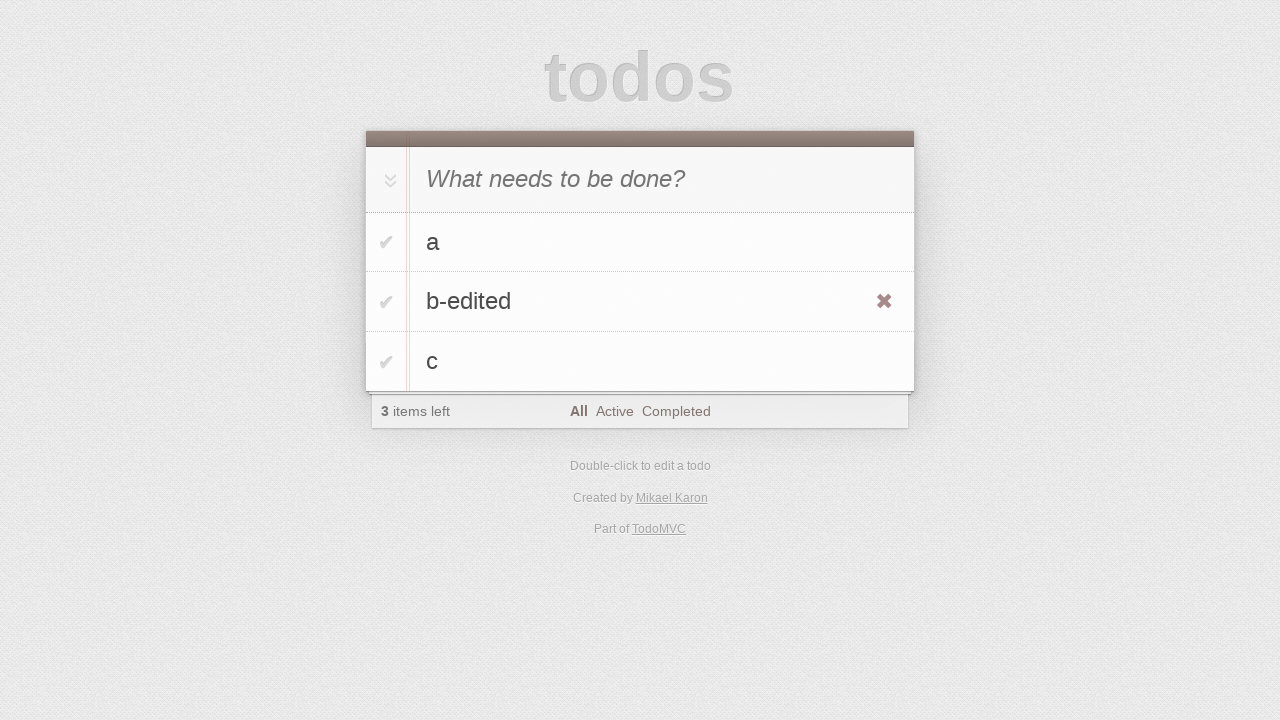

Asserted that todo list contains exactly 3 items
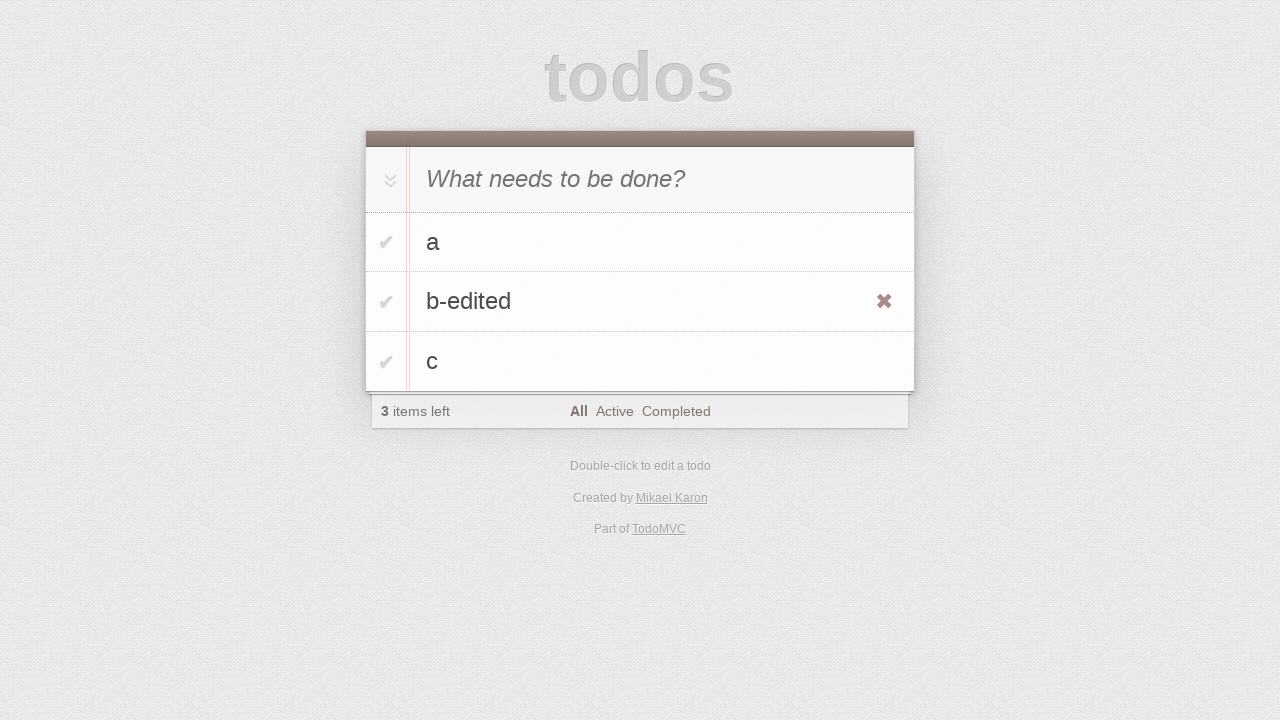

Asserted that todo count displays '3'
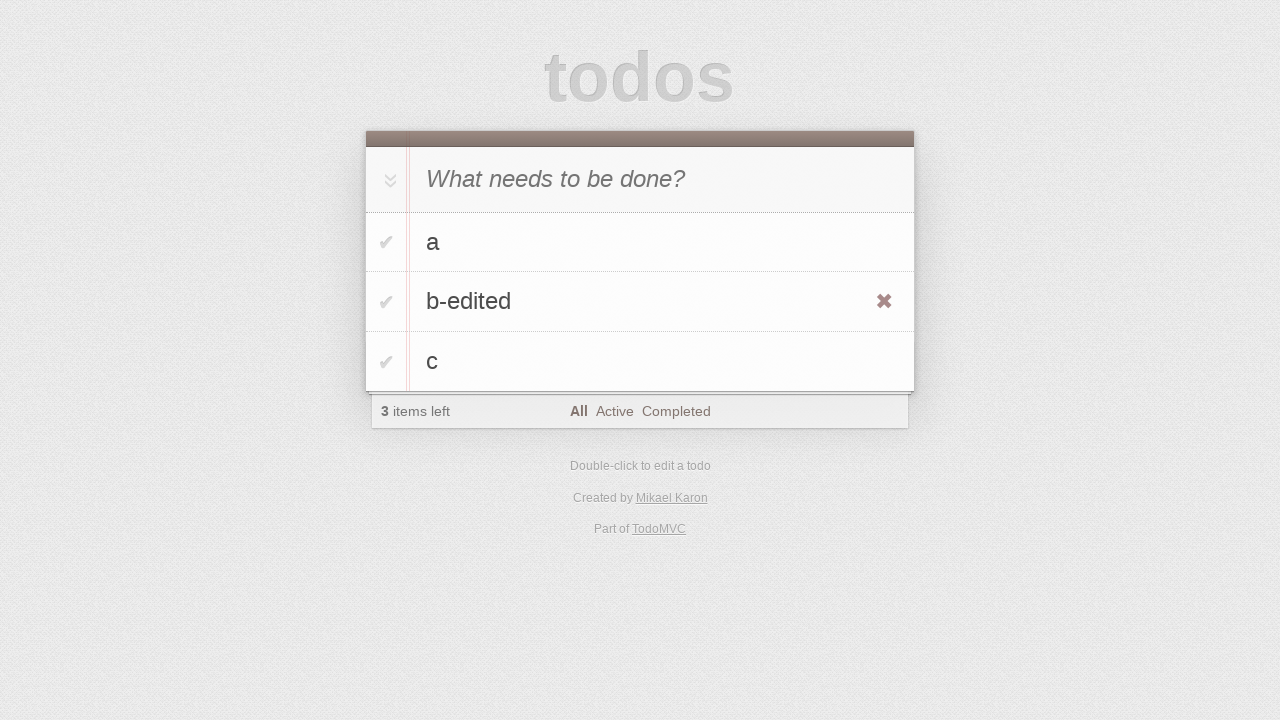

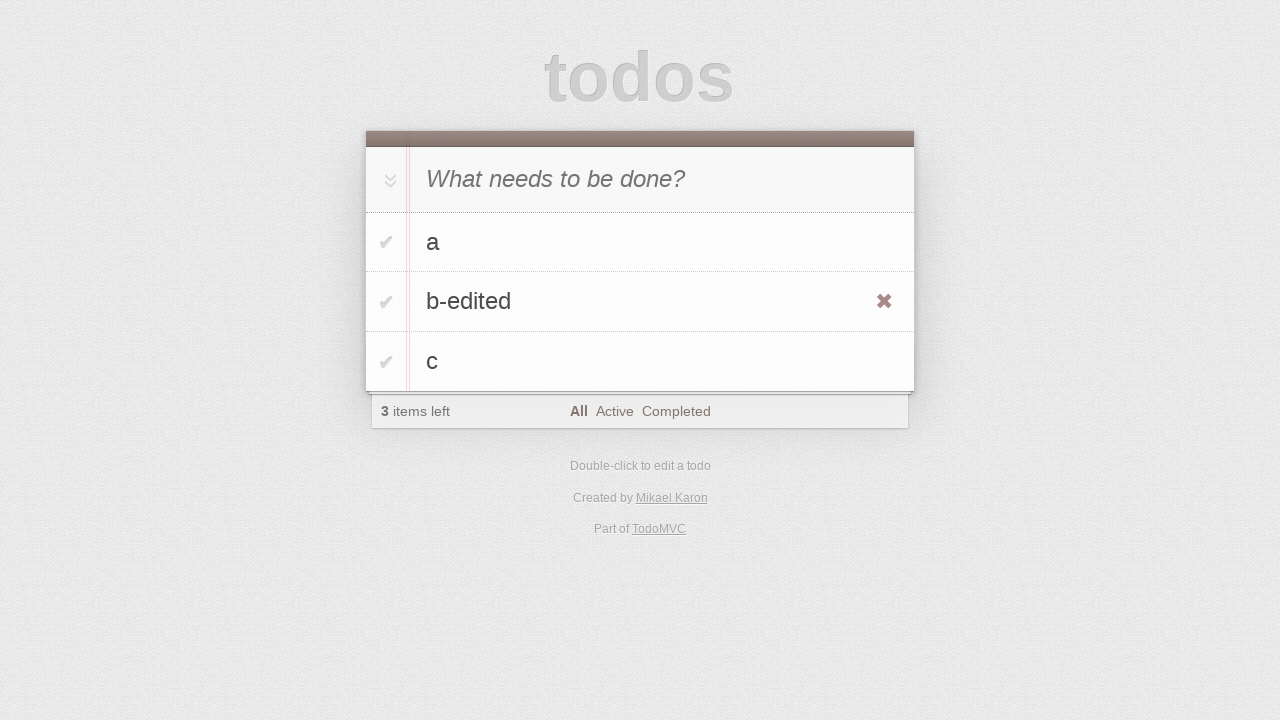